Tests that the counter displays the correct number of todo items as they are added

Starting URL: https://demo.playwright.dev/todomvc

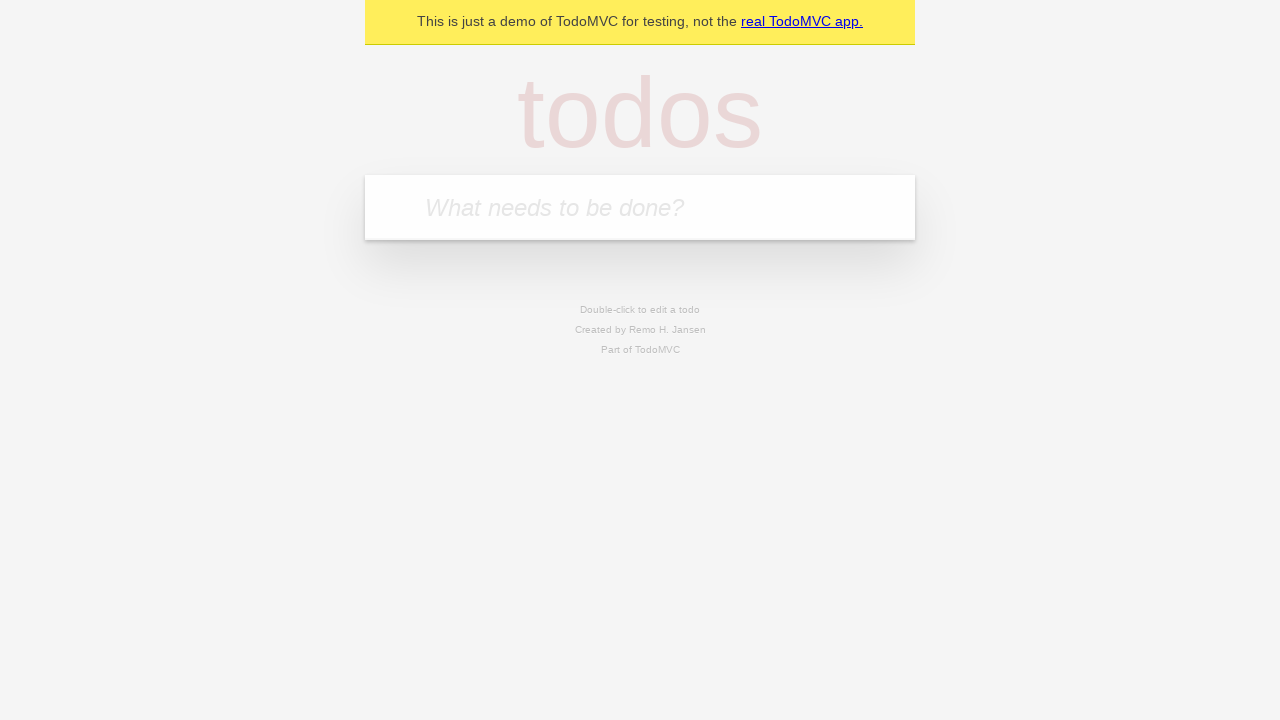

Located the todo input field
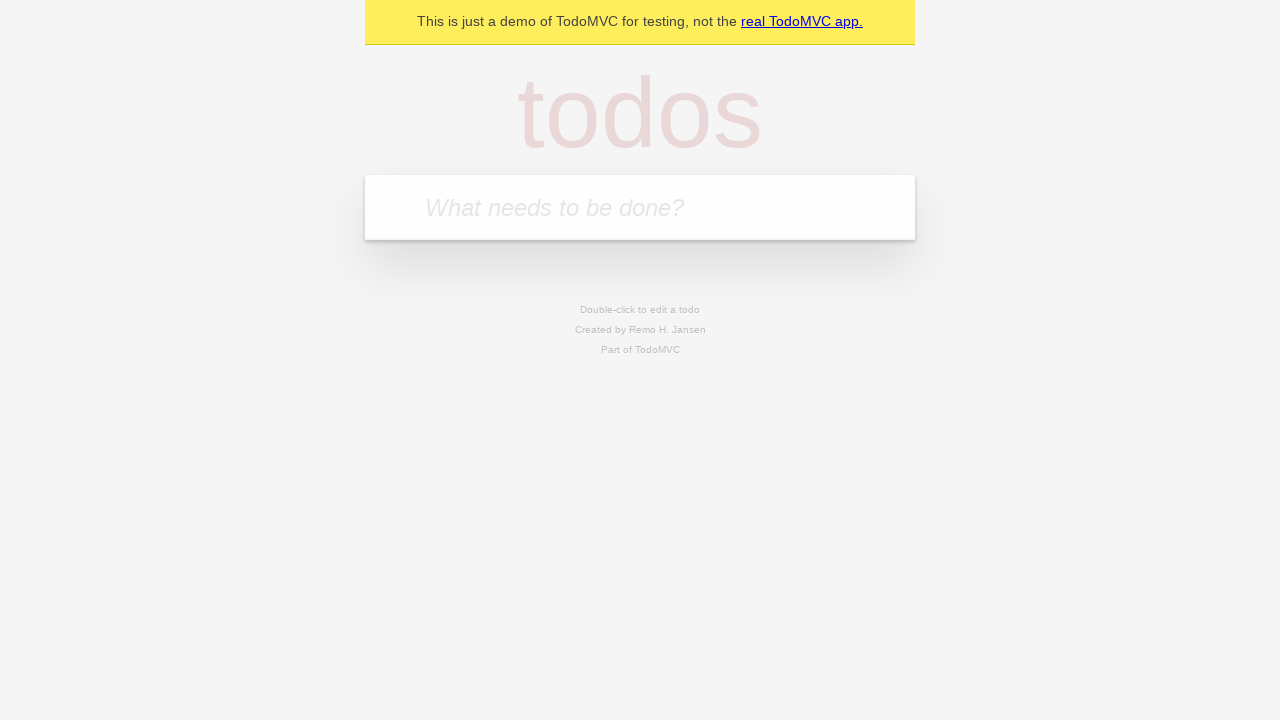

Filled todo input with 'buy some cheese' on internal:attr=[placeholder="What needs to be done?"i]
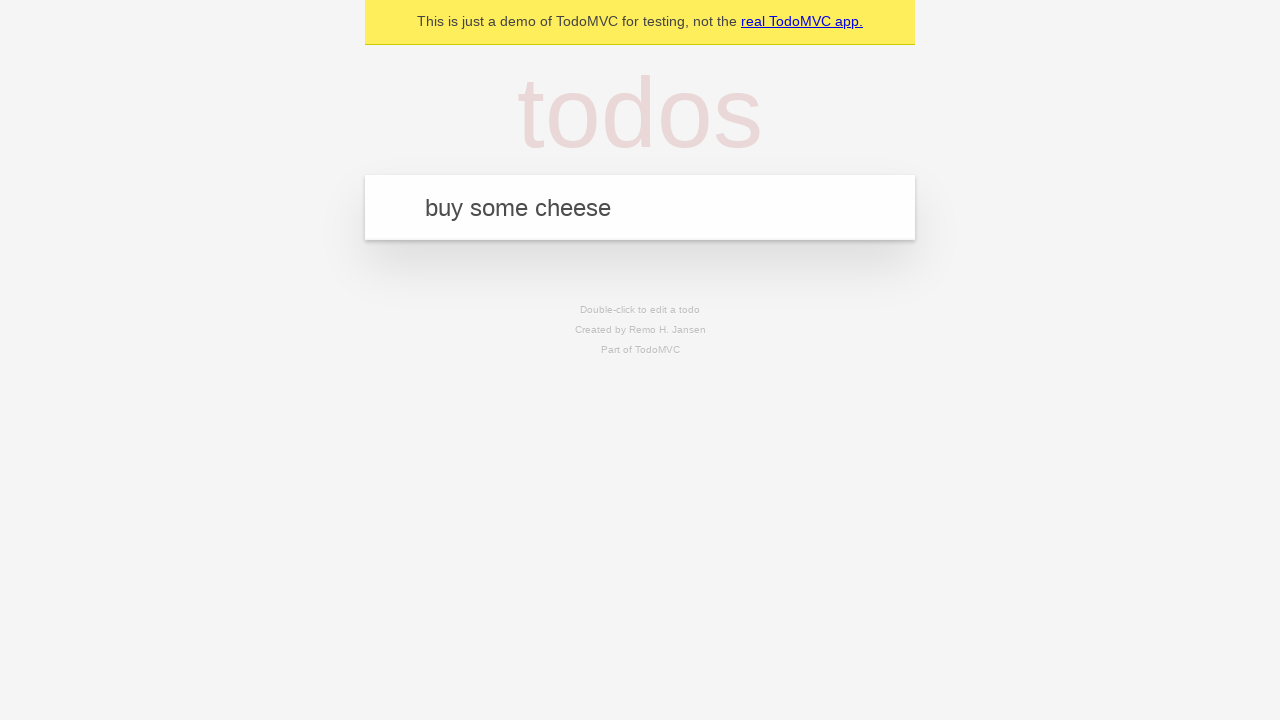

Pressed Enter to add first todo item on internal:attr=[placeholder="What needs to be done?"i]
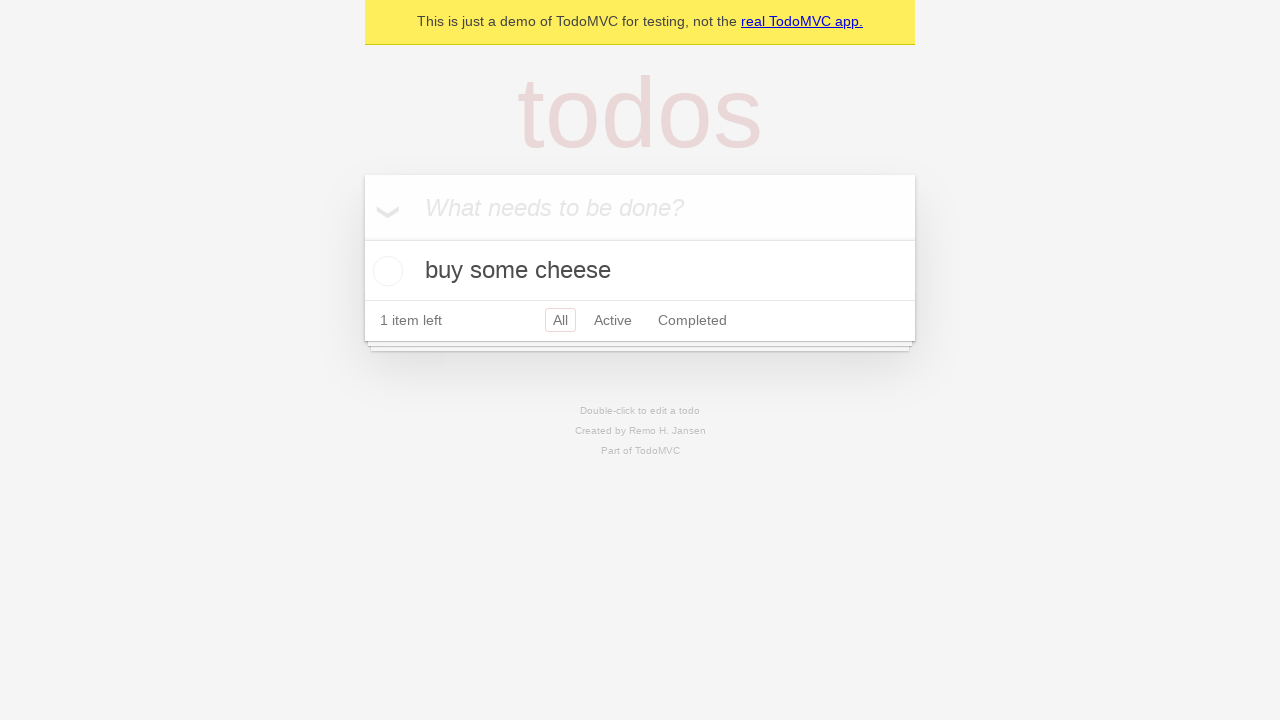

Todo counter element loaded
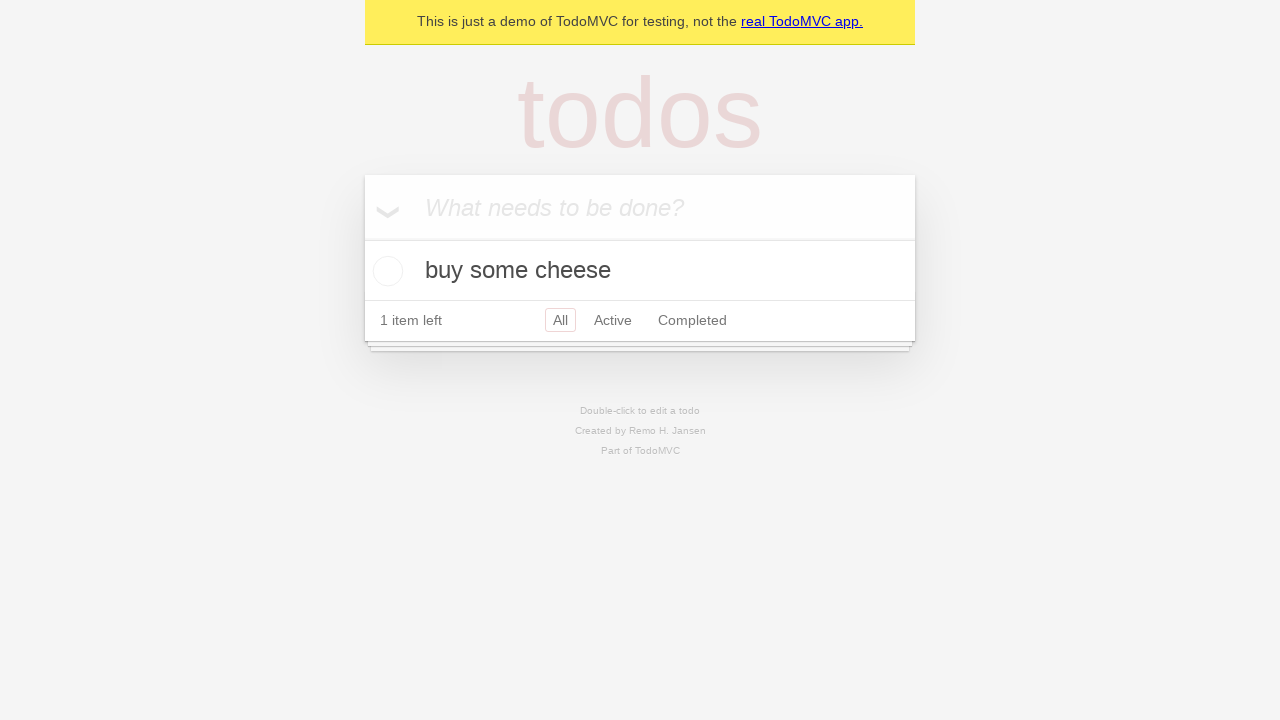

Filled todo input with 'feed the cat' on internal:attr=[placeholder="What needs to be done?"i]
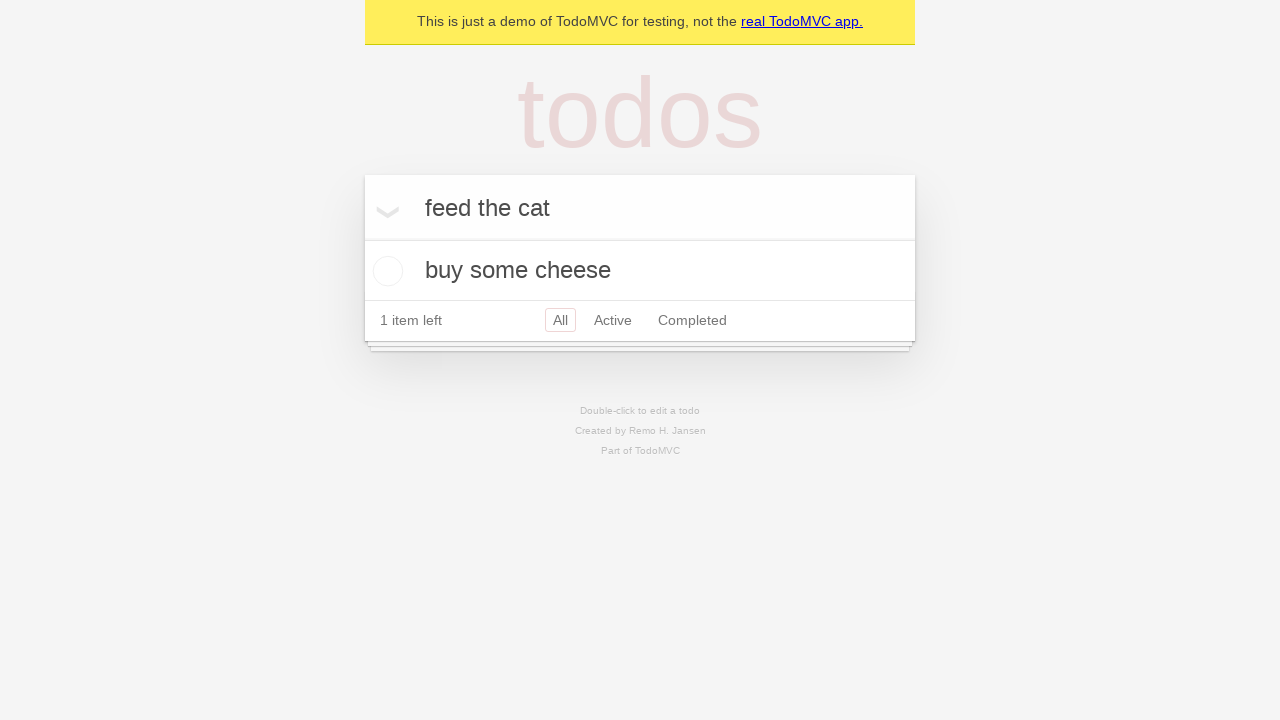

Pressed Enter to add second todo item on internal:attr=[placeholder="What needs to be done?"i]
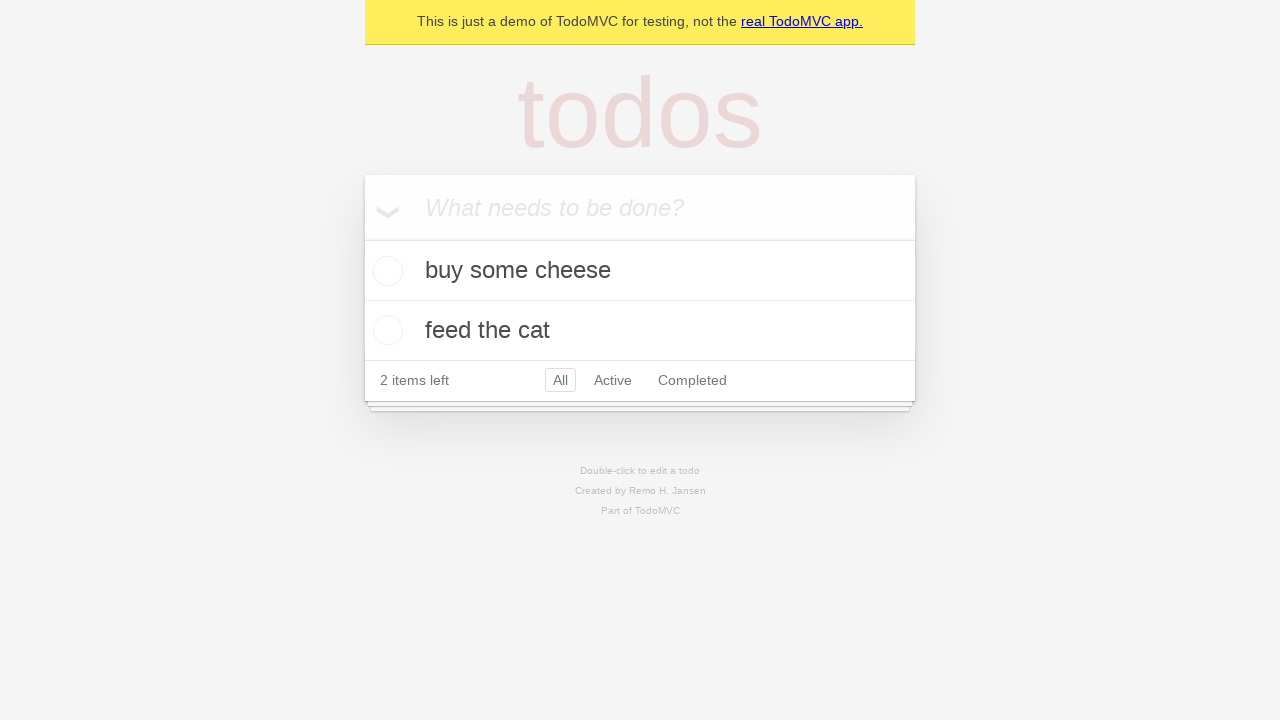

Counter updated to show 2 todo items
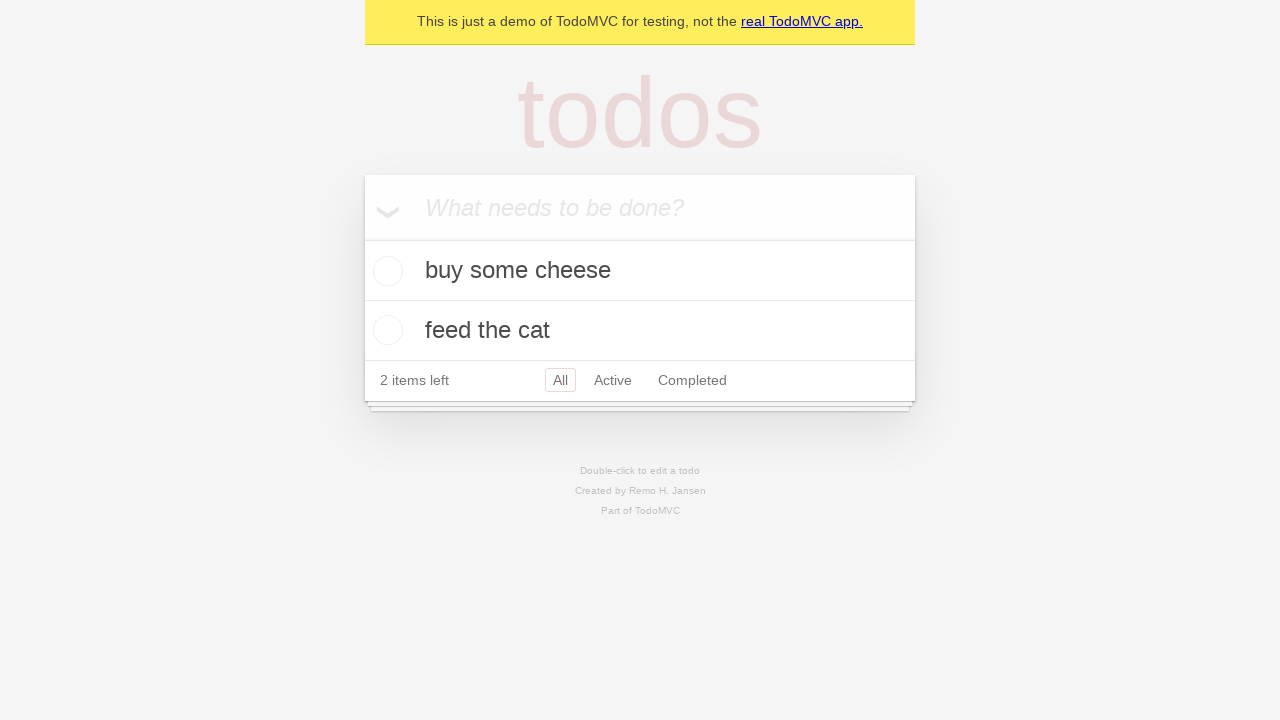

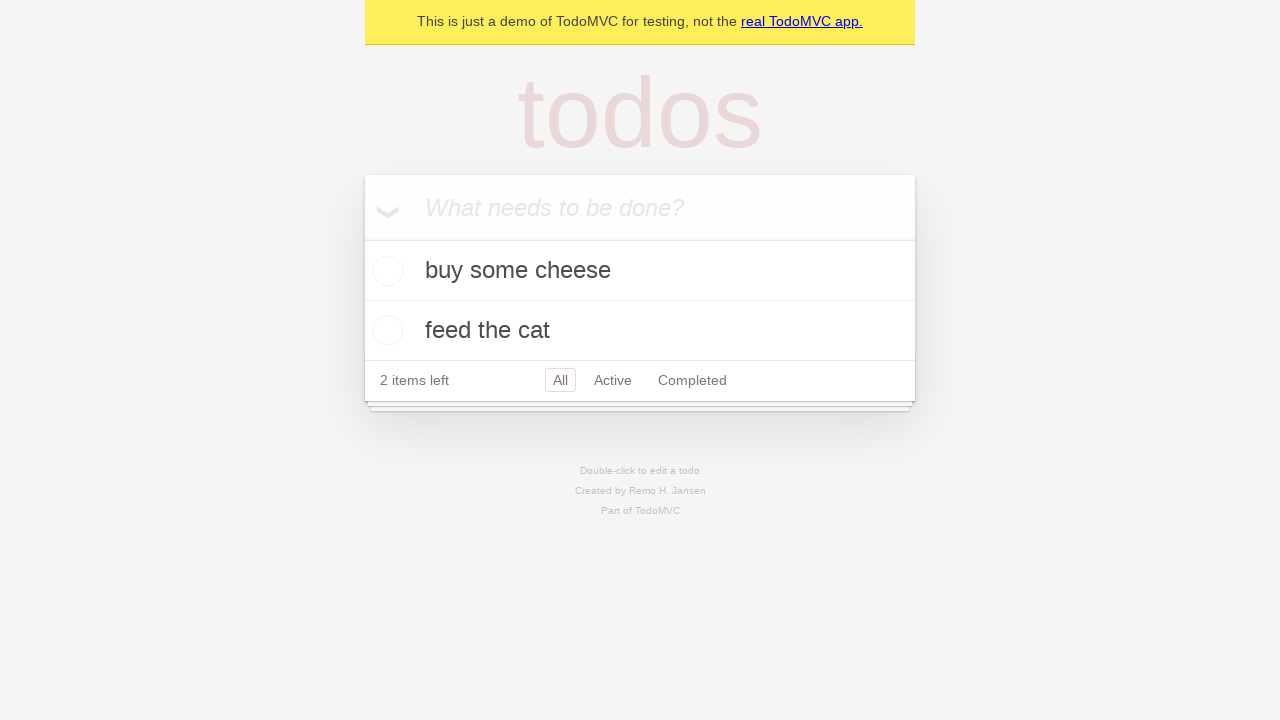